Tests triangle classification for an isosceles triangle with sides 5, 5, and 7

Starting URL: https://testpages.eviltester.com/styled/apps/triangle/triangle001.html

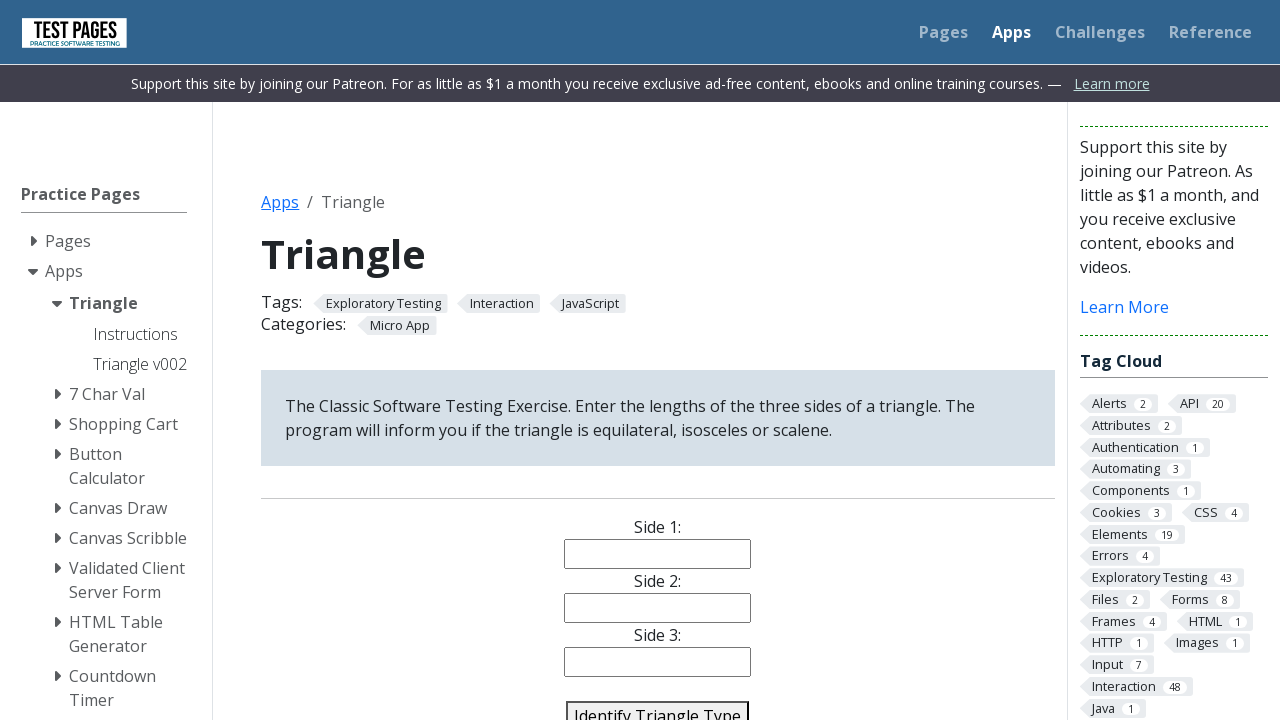

Filled side1 input with value '5' on input[name='side1']
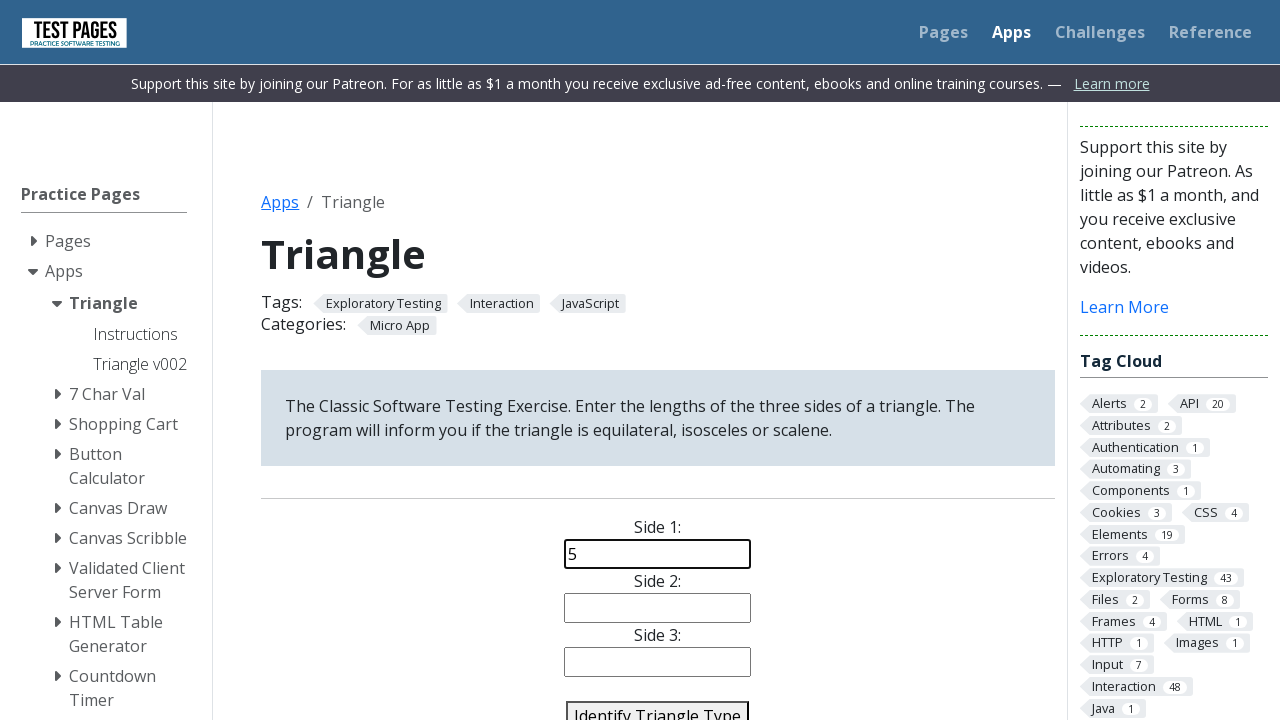

Filled side2 input with value '5' on input[name='side2']
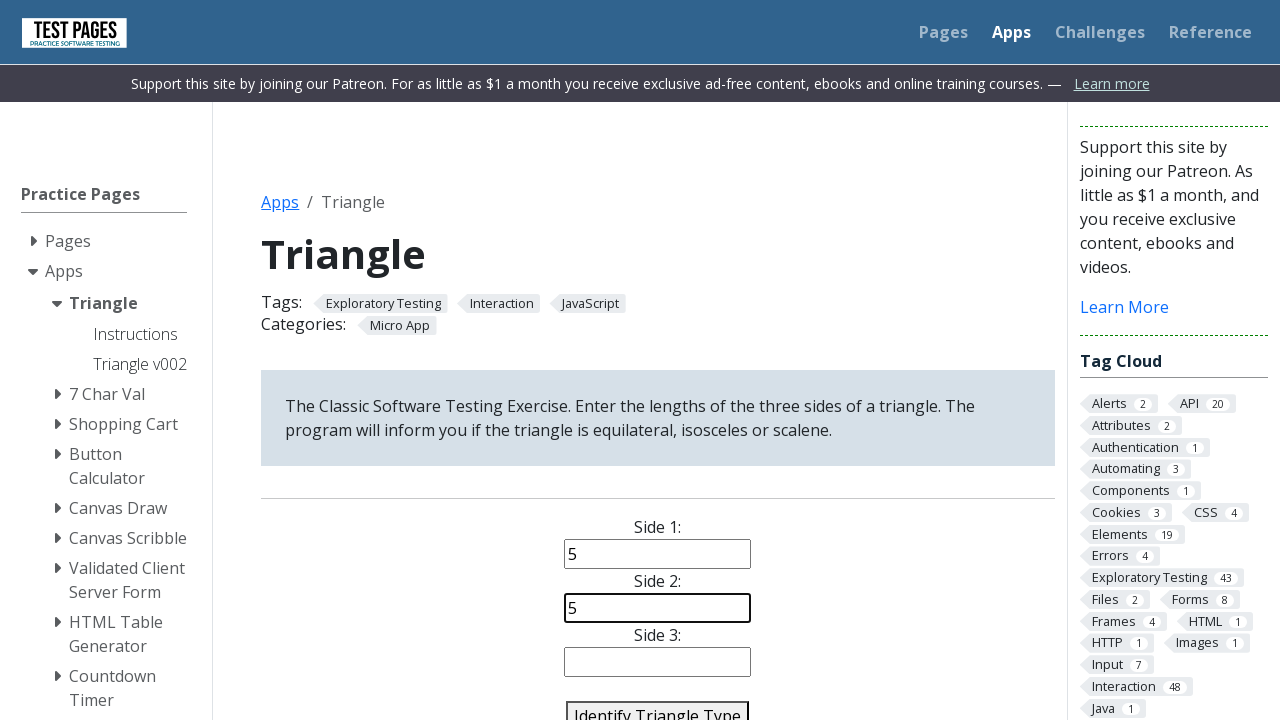

Filled side3 input with value '7' on input[name='side3']
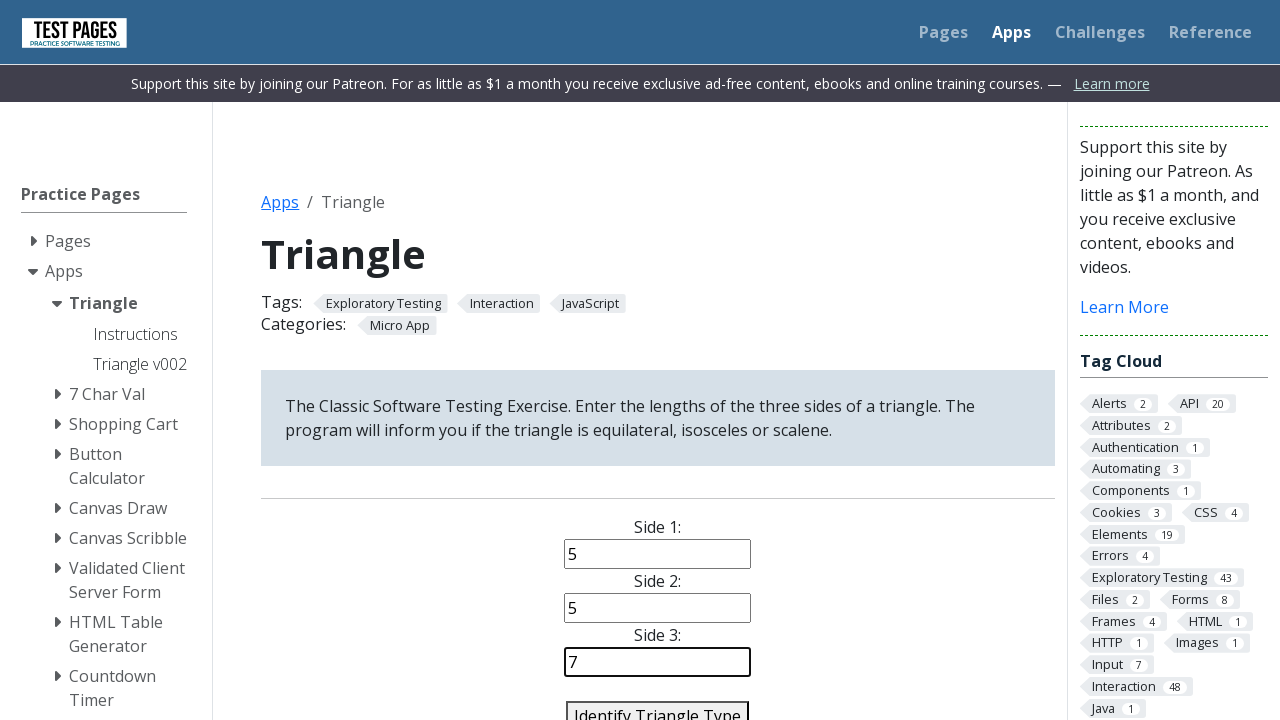

Clicked identify triangle button to classify the triangle at (658, 705) on #identify-triangle-action
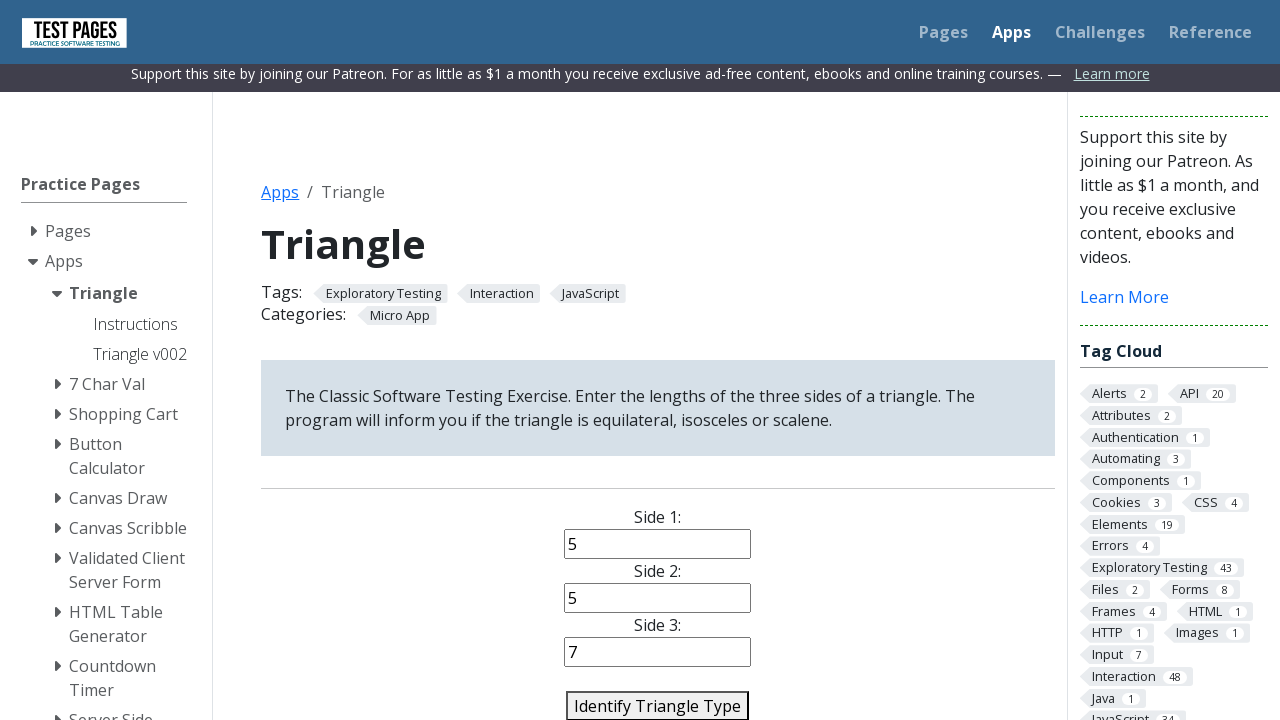

Triangle classification result appeared
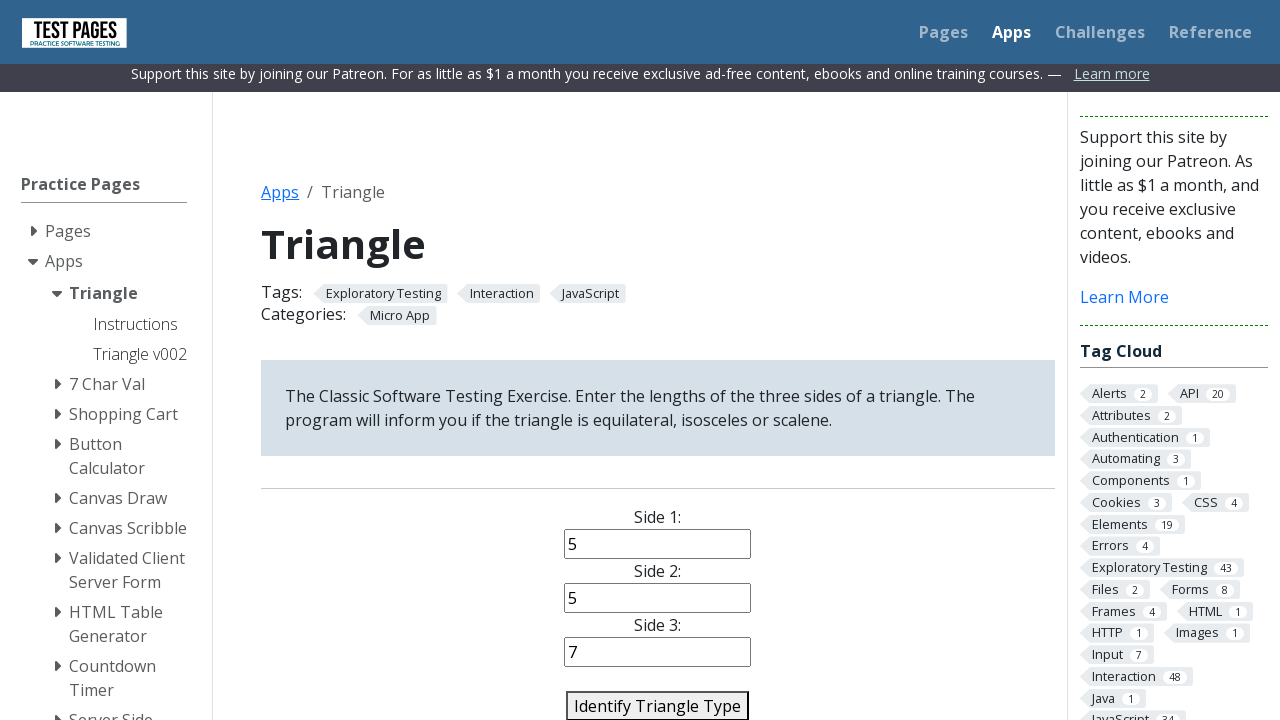

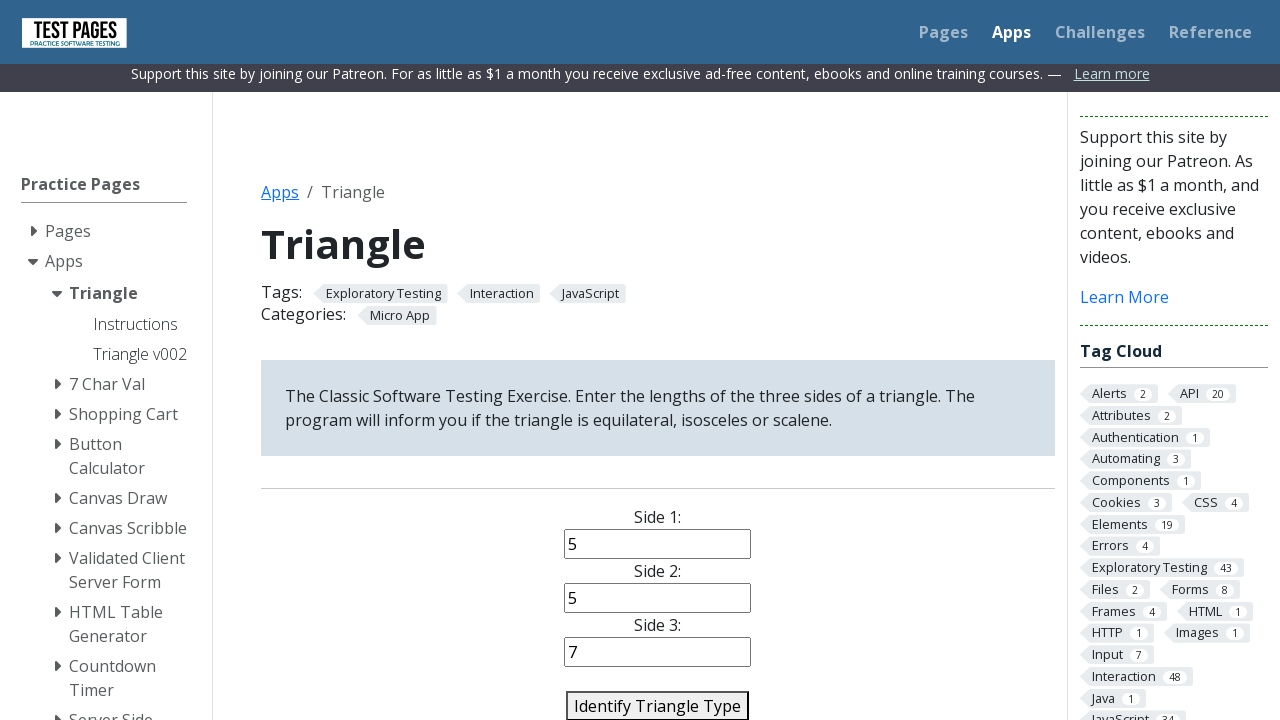